Tests the Add/Remove Elements functionality on HerokuApp by clicking to add an element, verifying it appears, then removing it and verifying it's gone.

Starting URL: http://the-internet.herokuapp.com/

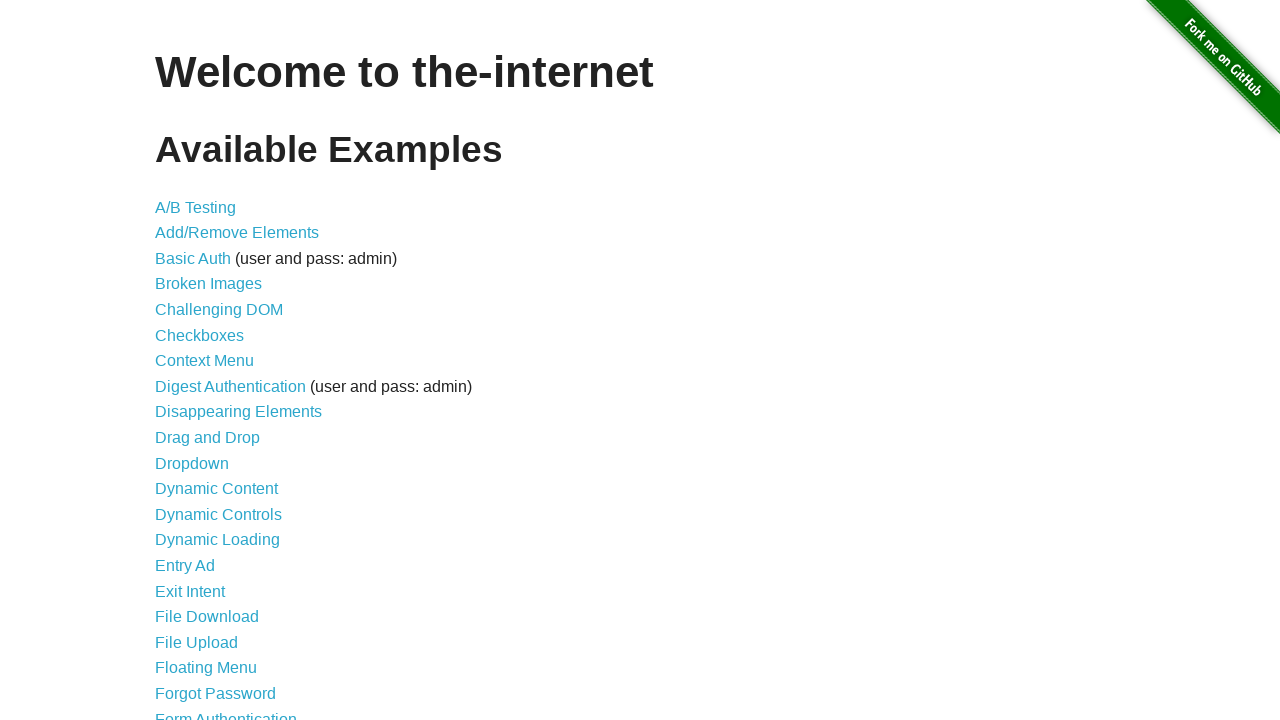

Clicked on 'Add/Remove Elements' link from homepage at (237, 233) on text=Add/Remove Elements
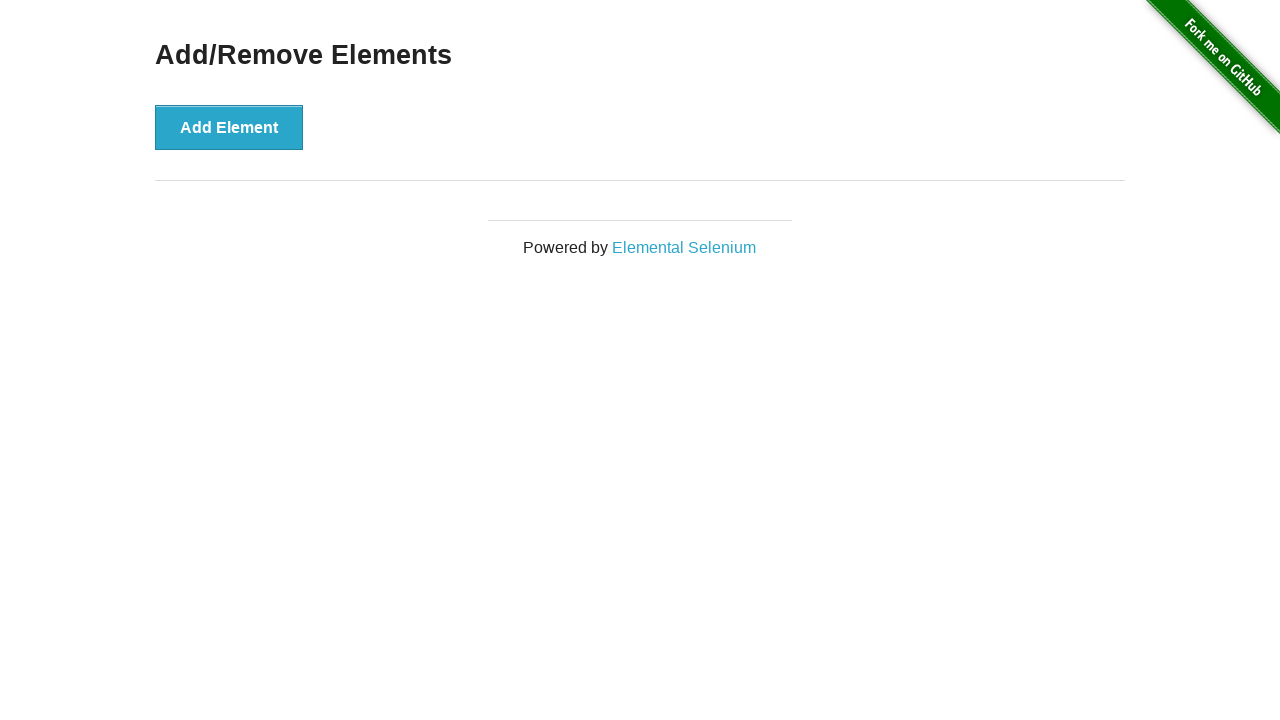

Retrieved h3 heading text
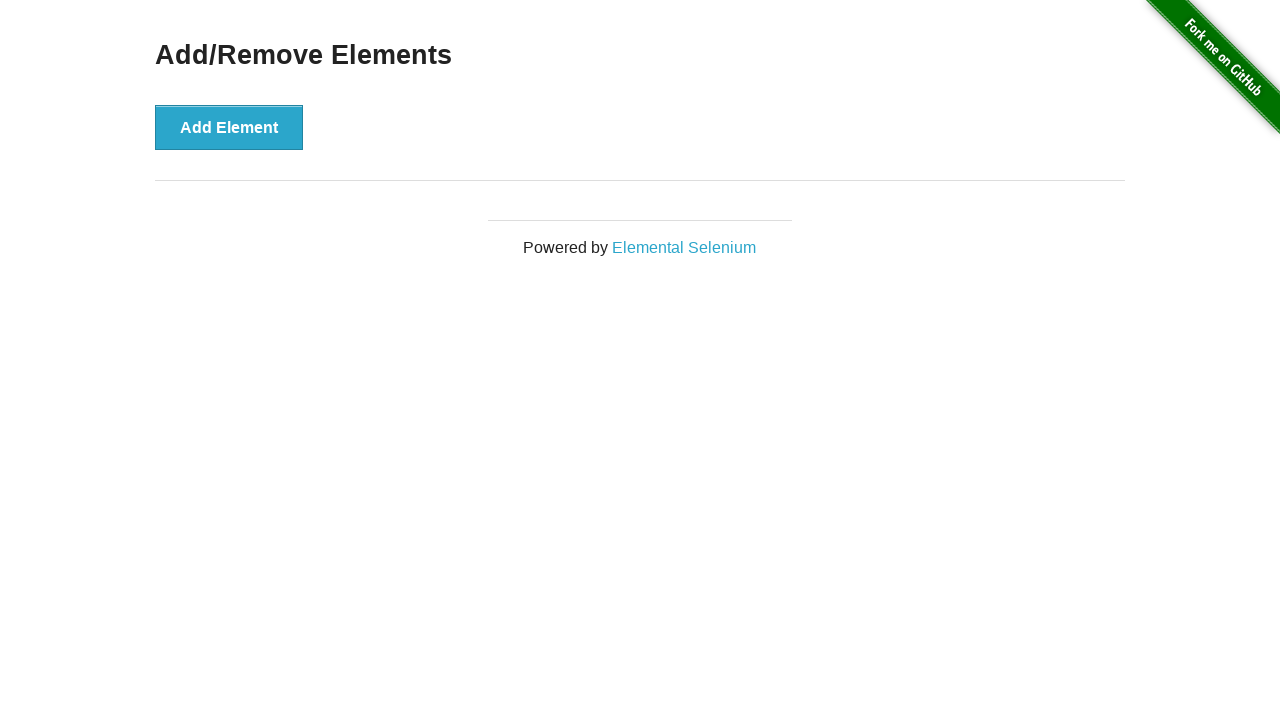

Verified h3 heading is 'Add/Remove Elements'
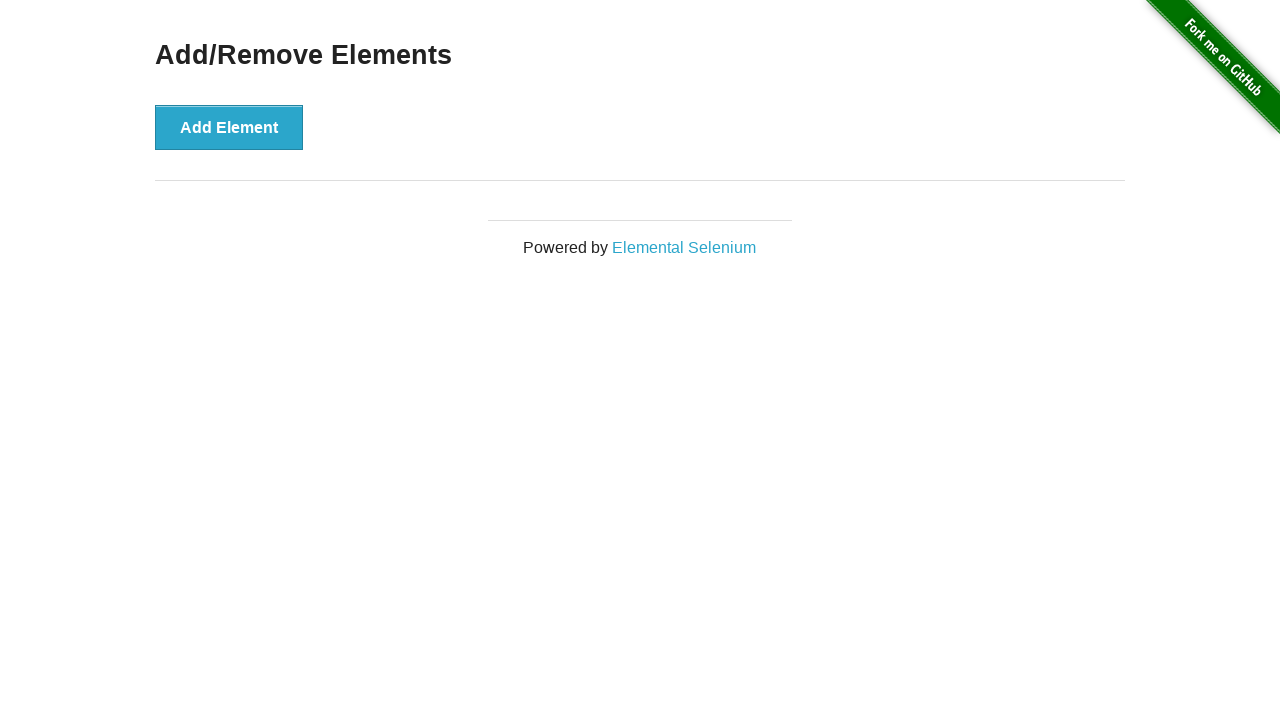

Clicked on 'Add Element' button at (229, 127) on #content div button
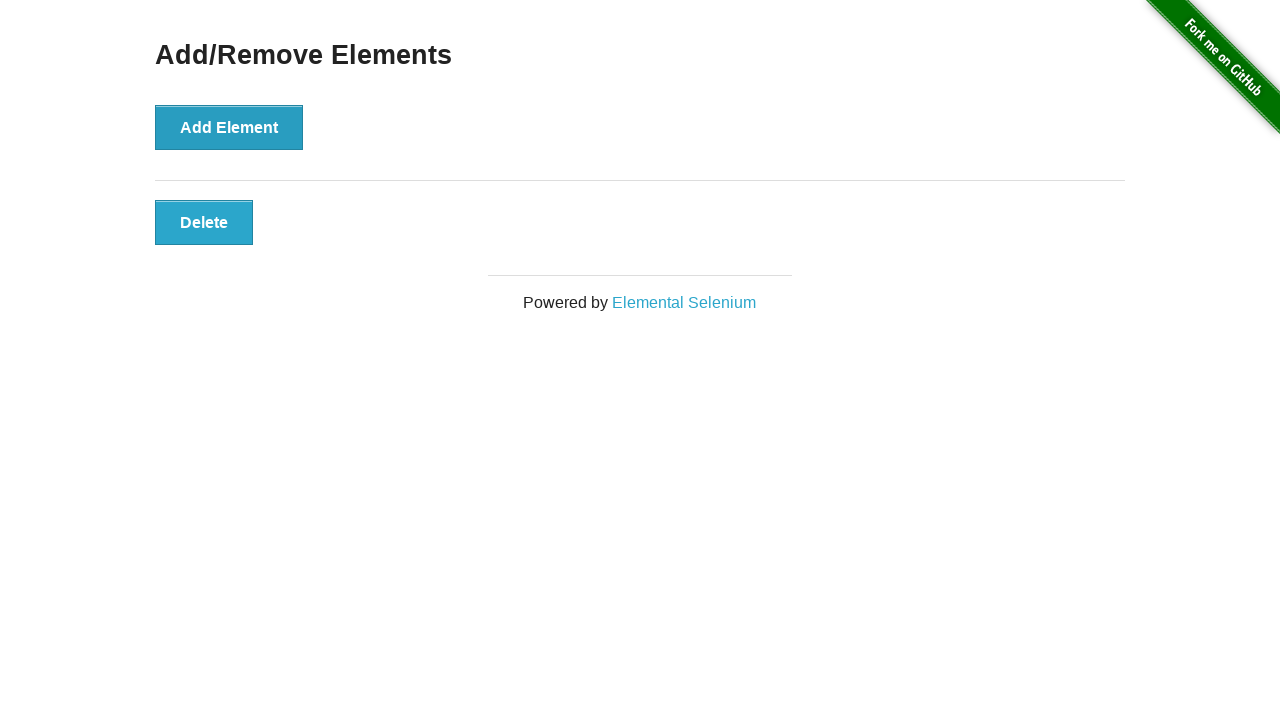

Located the Delete button element
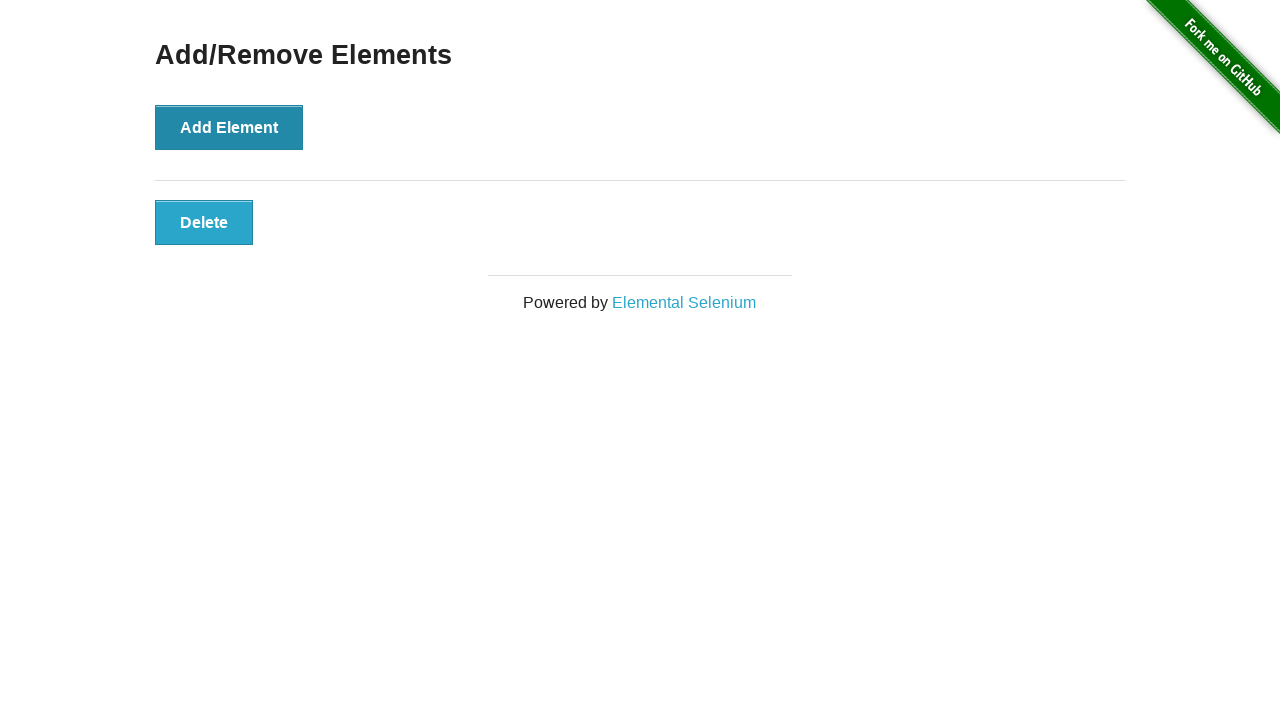

Verified Delete button is visible
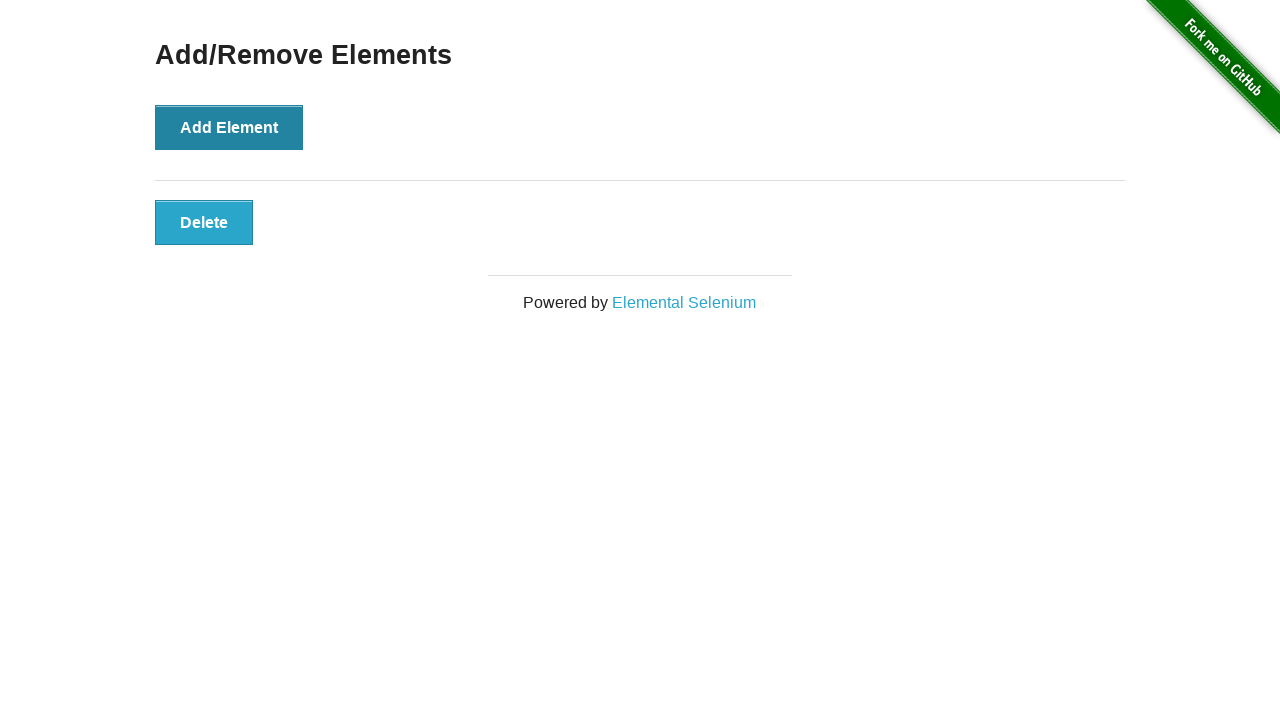

Clicked the Delete button to remove the element at (204, 222) on .added-manually
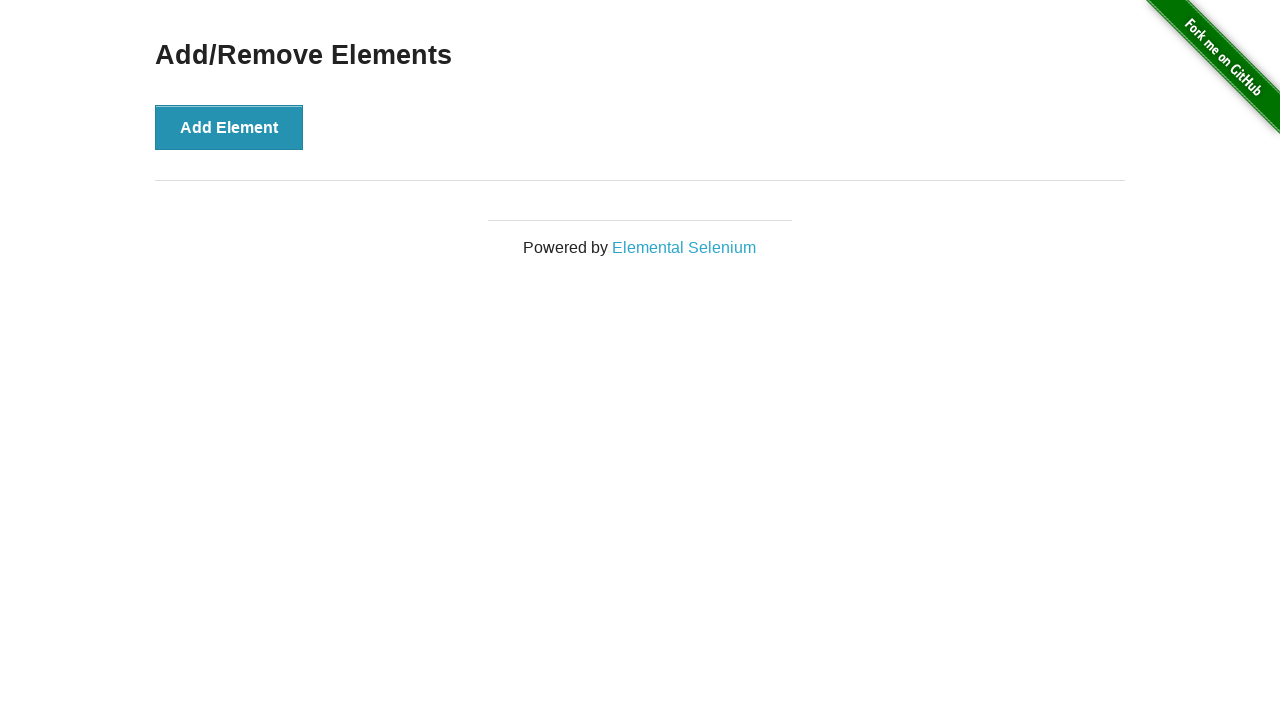

Located all Delete buttons in the elements container
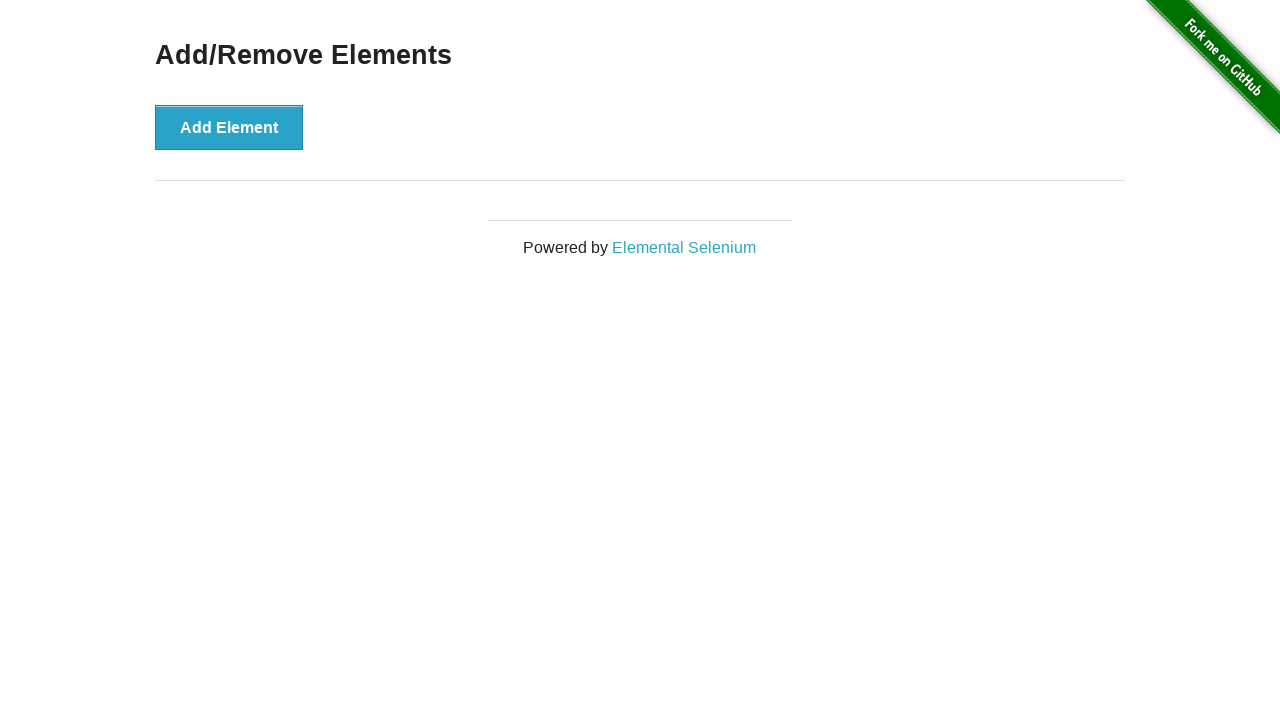

Verified that all Delete buttons have been removed
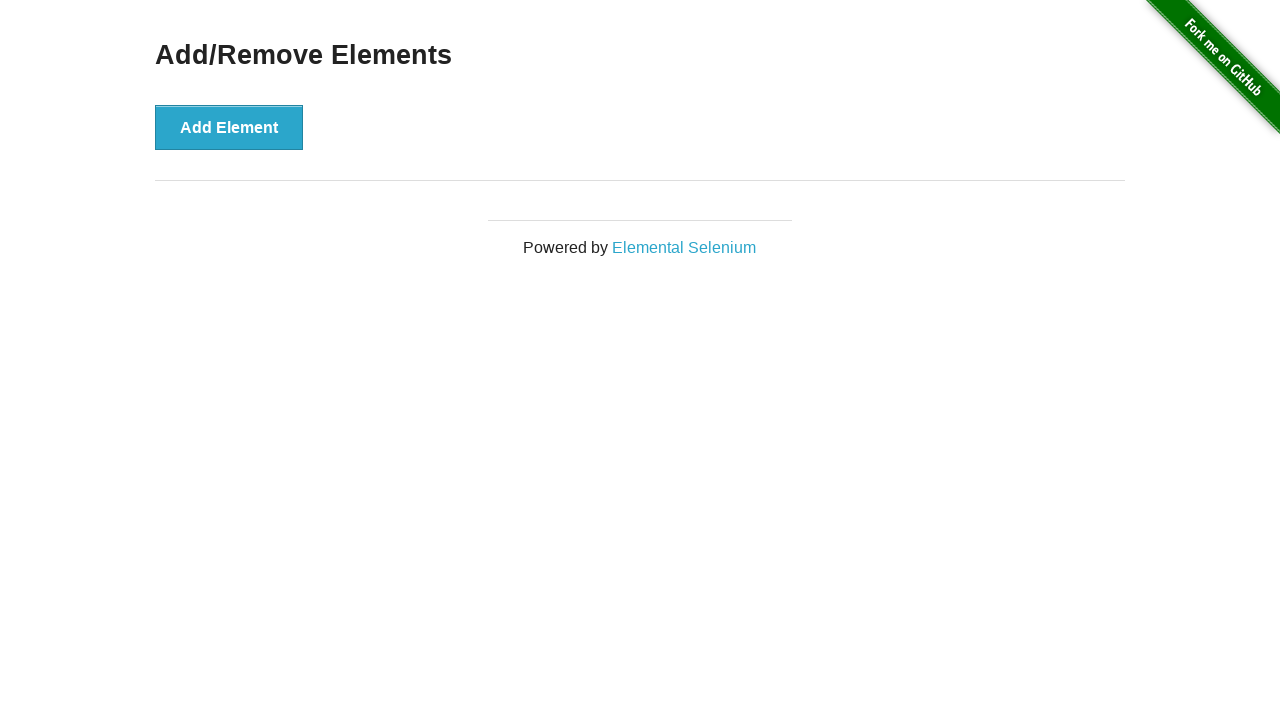

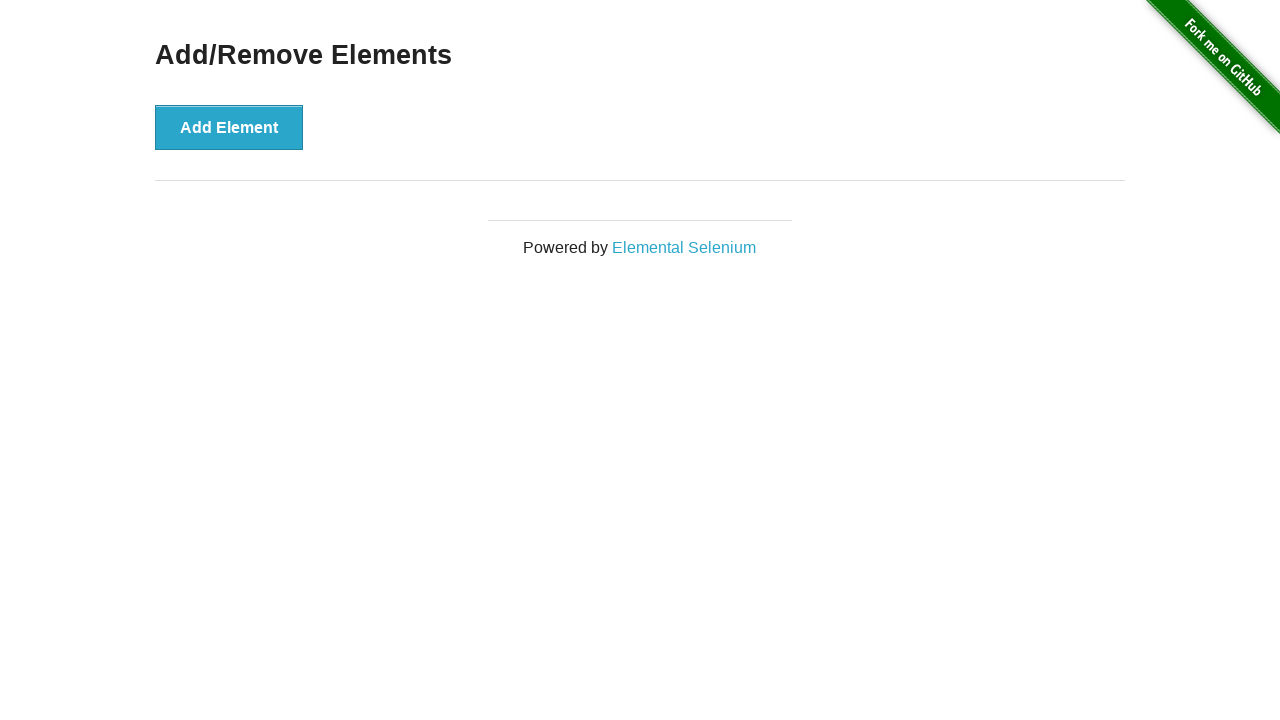